Navigates to the work page and verifies the page title contains "Daniel Roe"

Starting URL: https://roe.dev/work

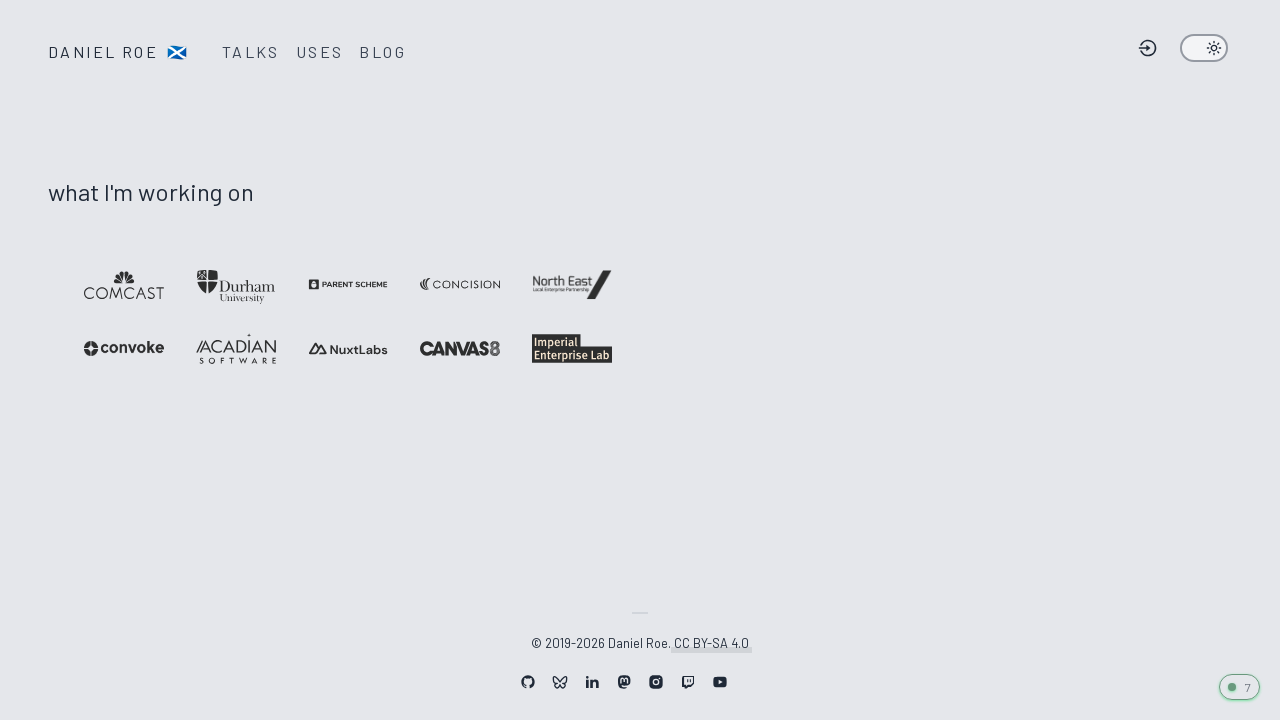

Navigated to https://roe.dev/work
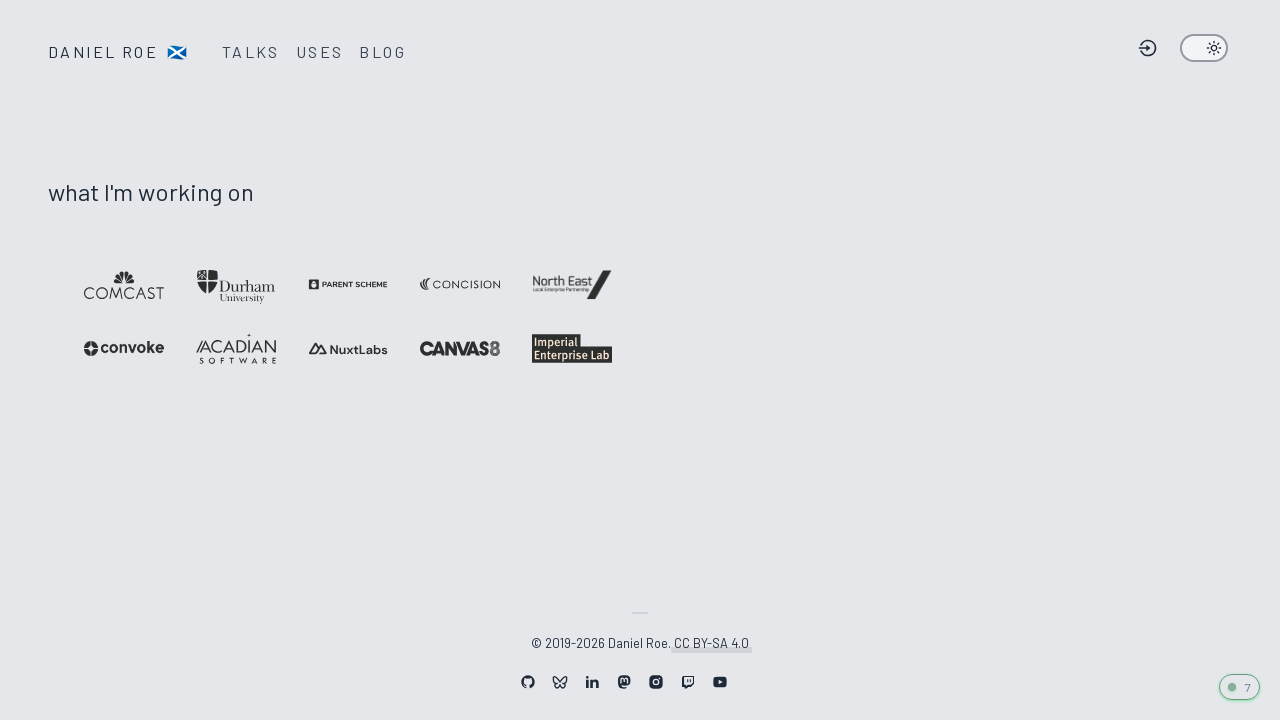

Located page title element
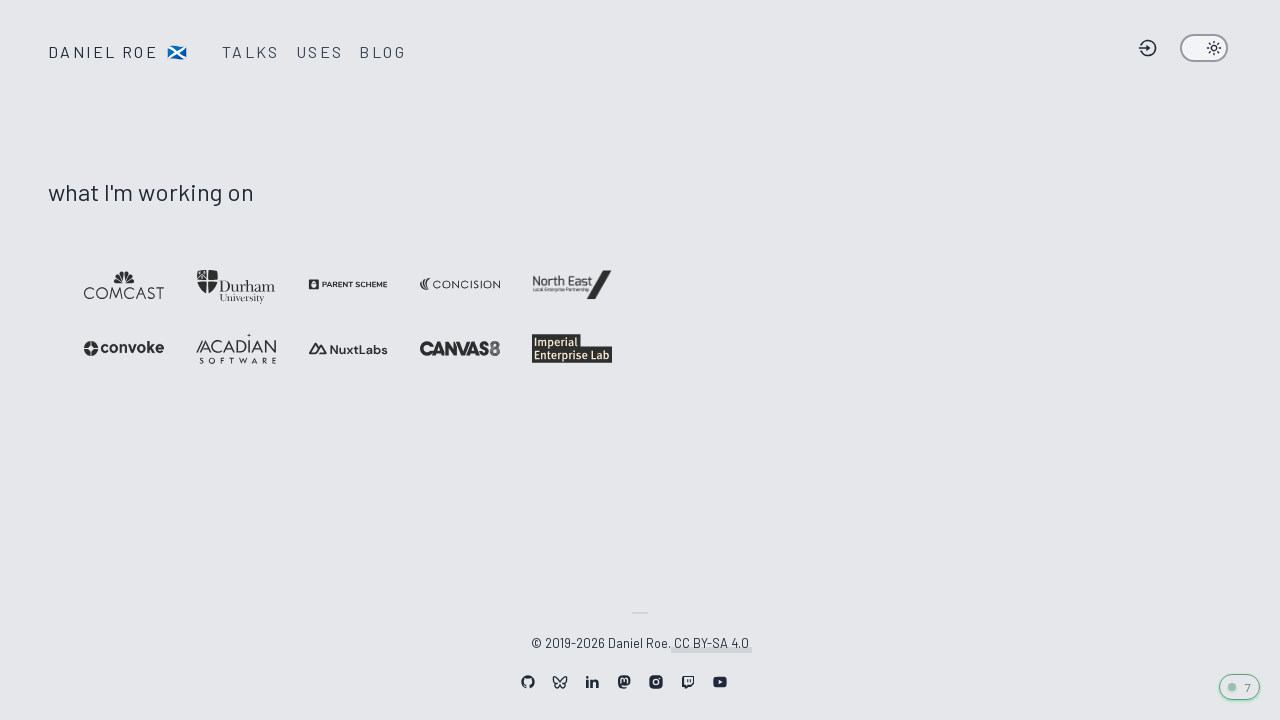

Verified page title contains 'Daniel Roe'
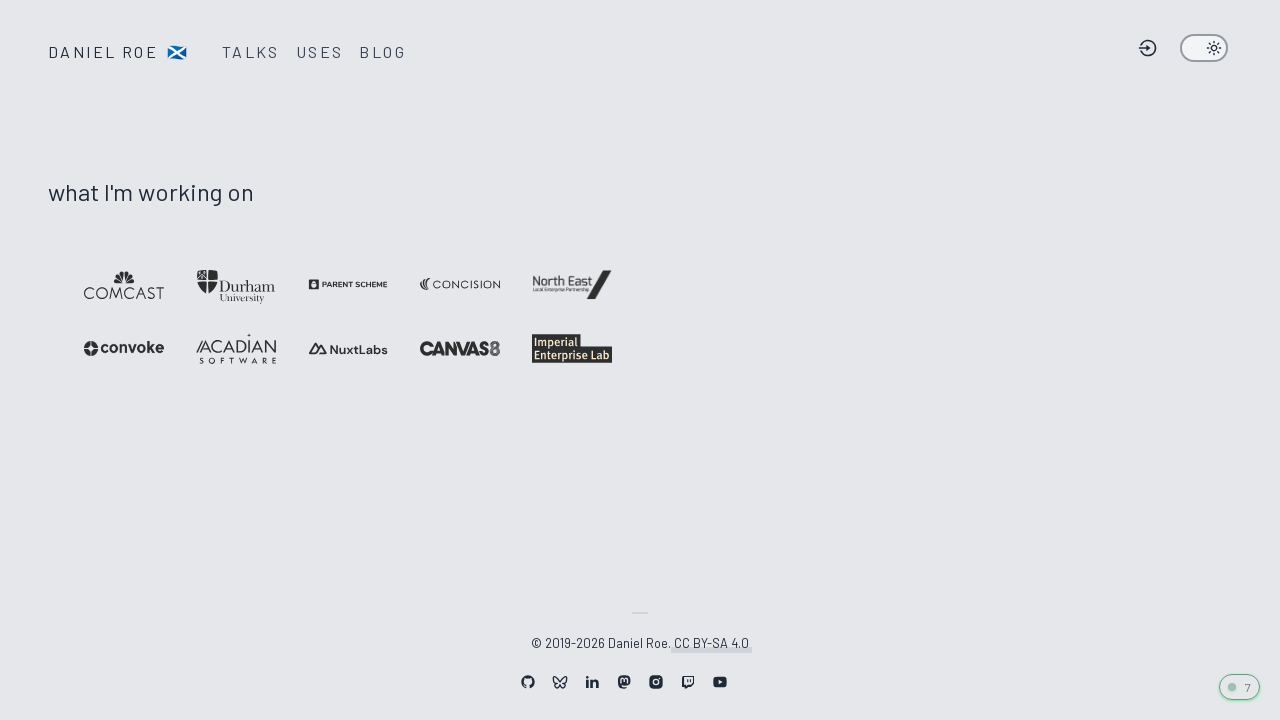

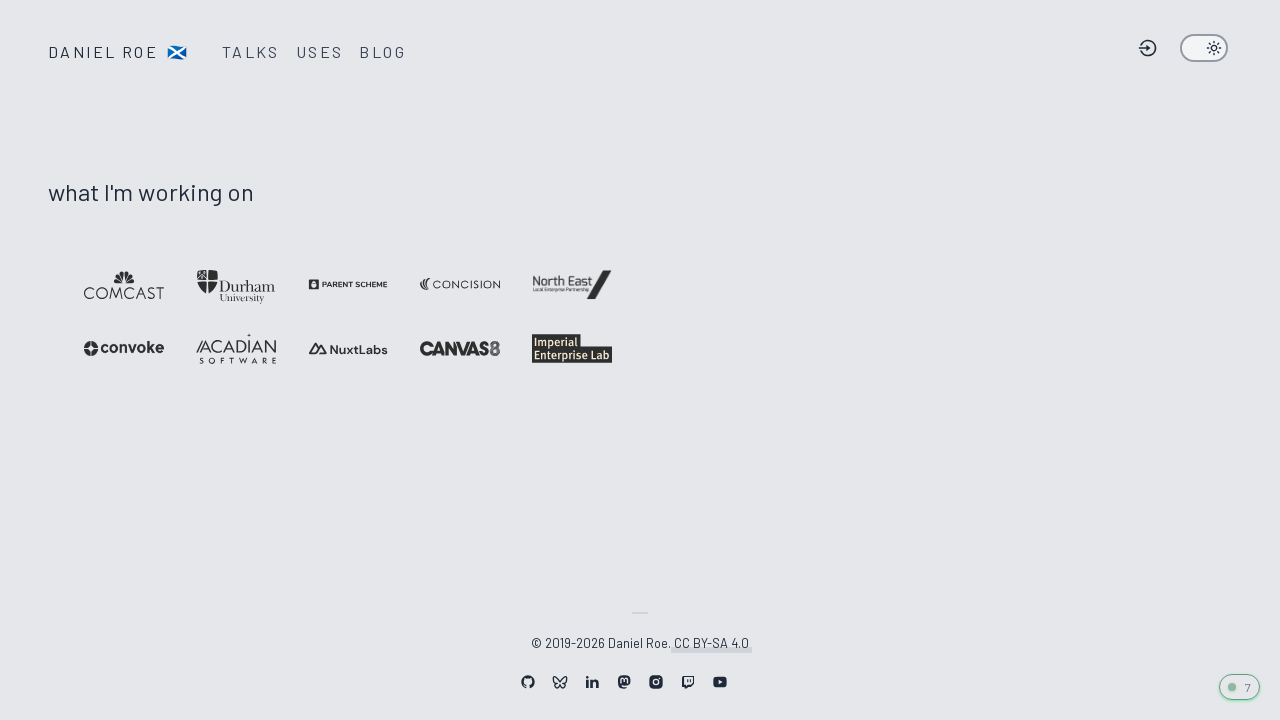